Tests dropdown selection functionality by selecting an option from a single-select dropdown menu

Starting URL: http://omayo.blogspot.com/

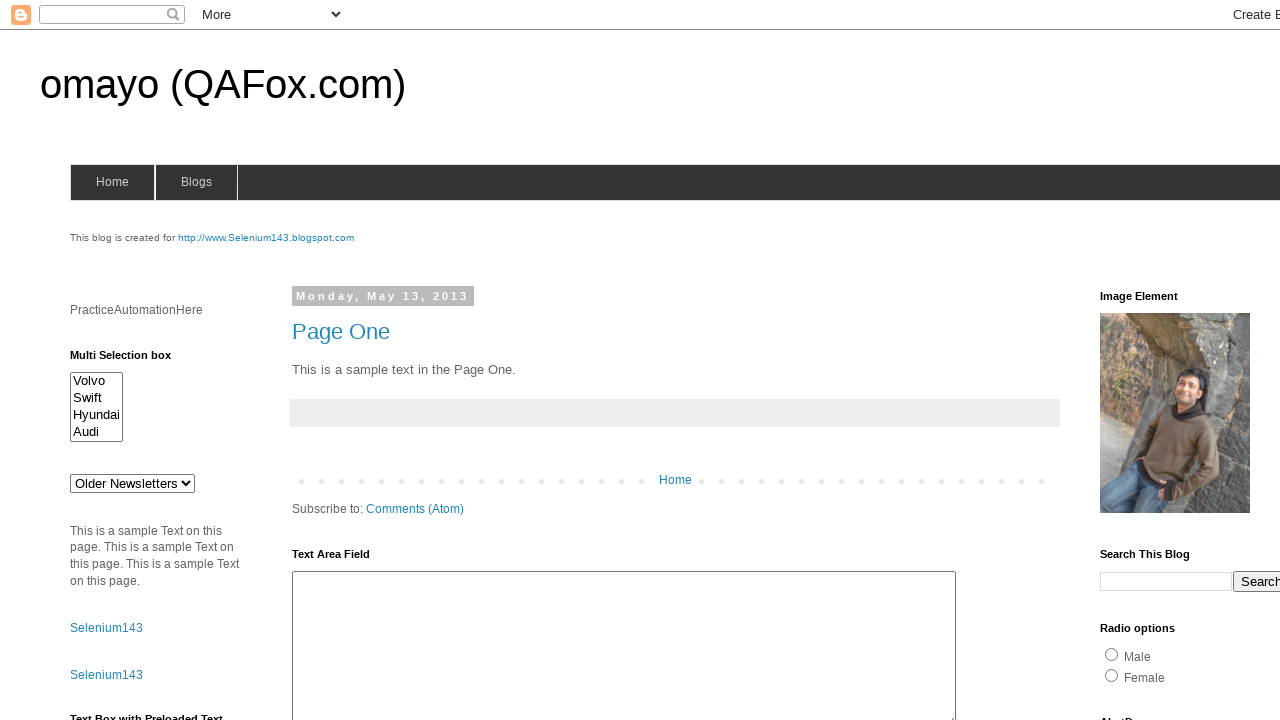

Selected 'jkl' option from single-select dropdown #drop1 on #drop1
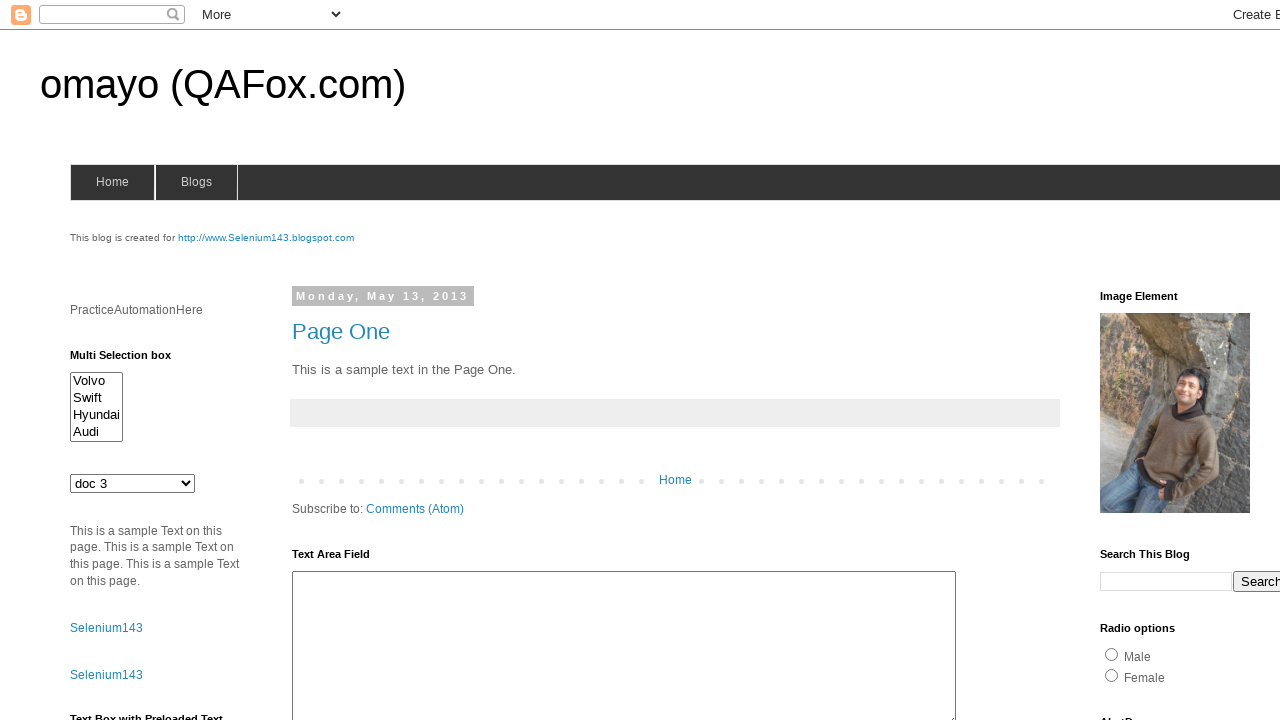

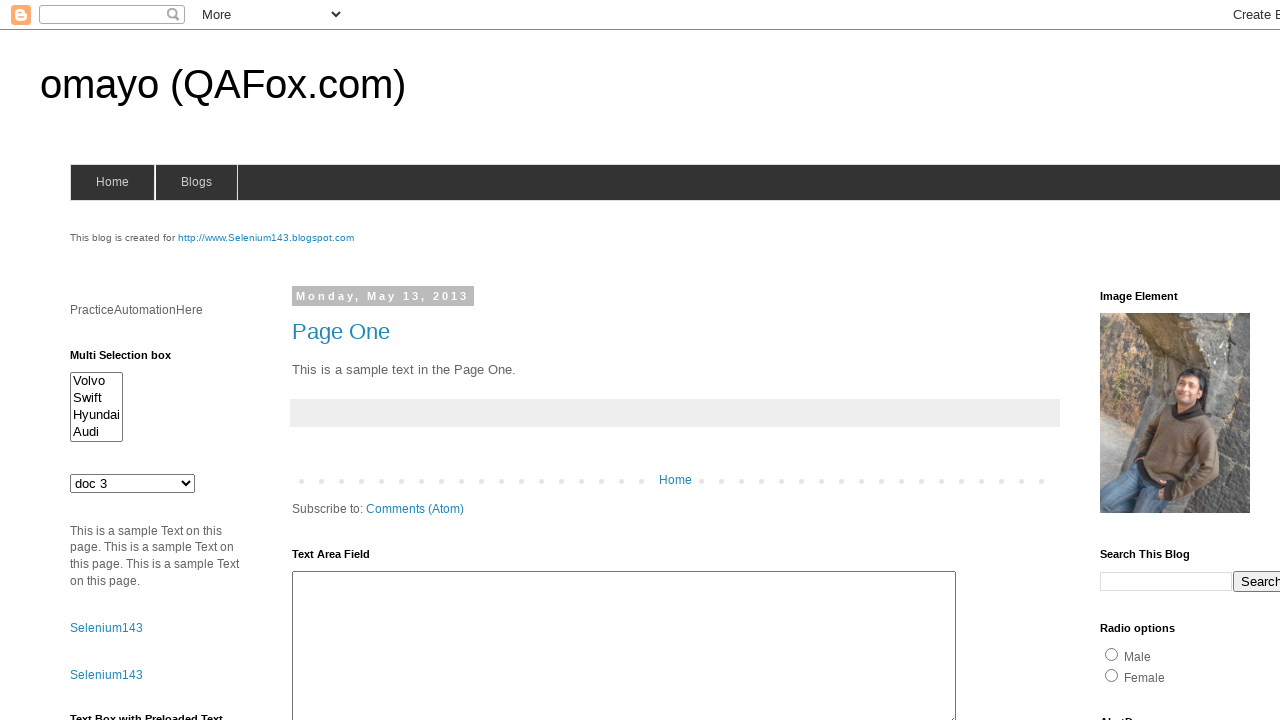